Fills out a sample order form on httpbin.org with customer name, telephone, and email, then submits the form

Starting URL: https://httpbin.org/forms/post

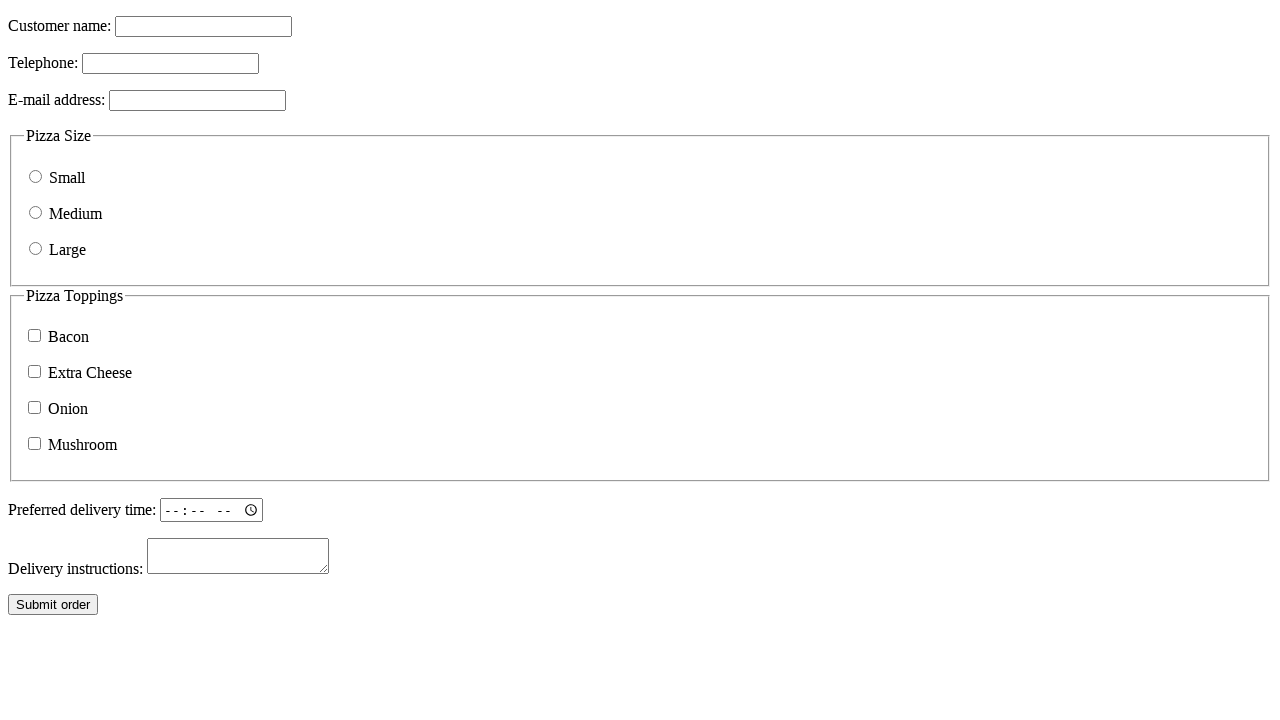

Filled customer name field with 'John Done' on internal:label="Customer name"i
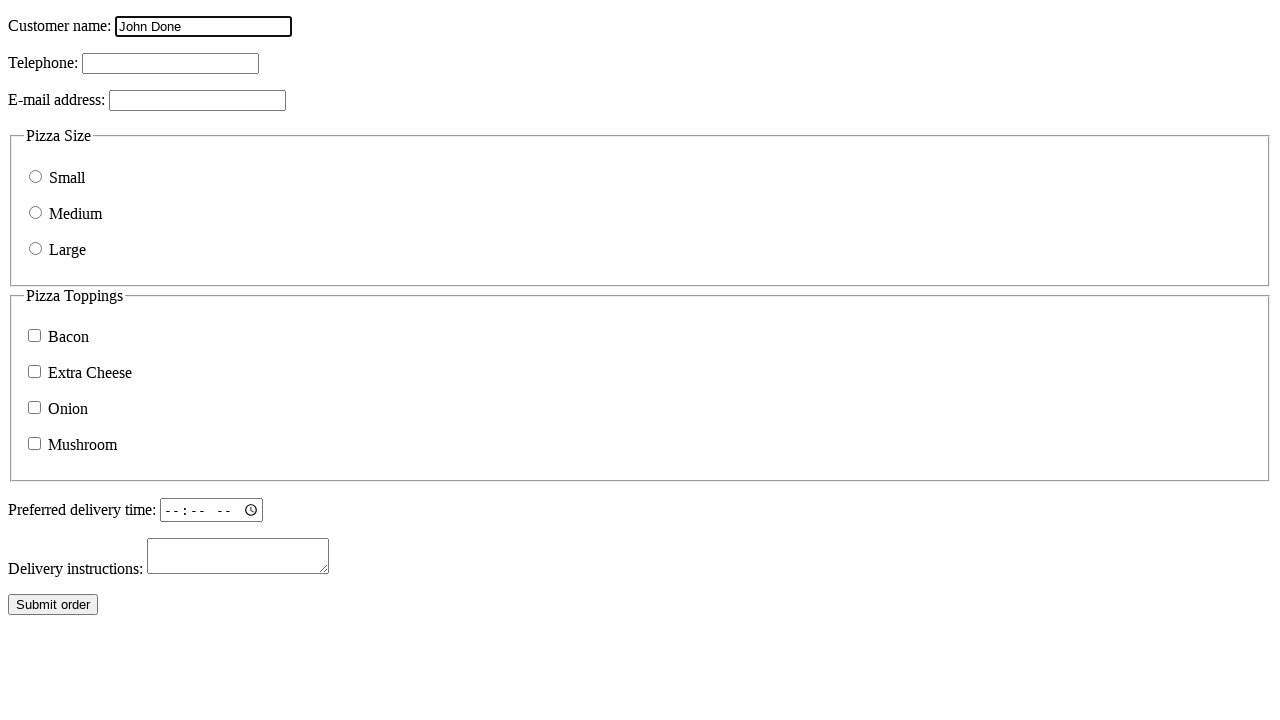

Filled telephone field with '123-456-7890' on internal:label="Telephone"i
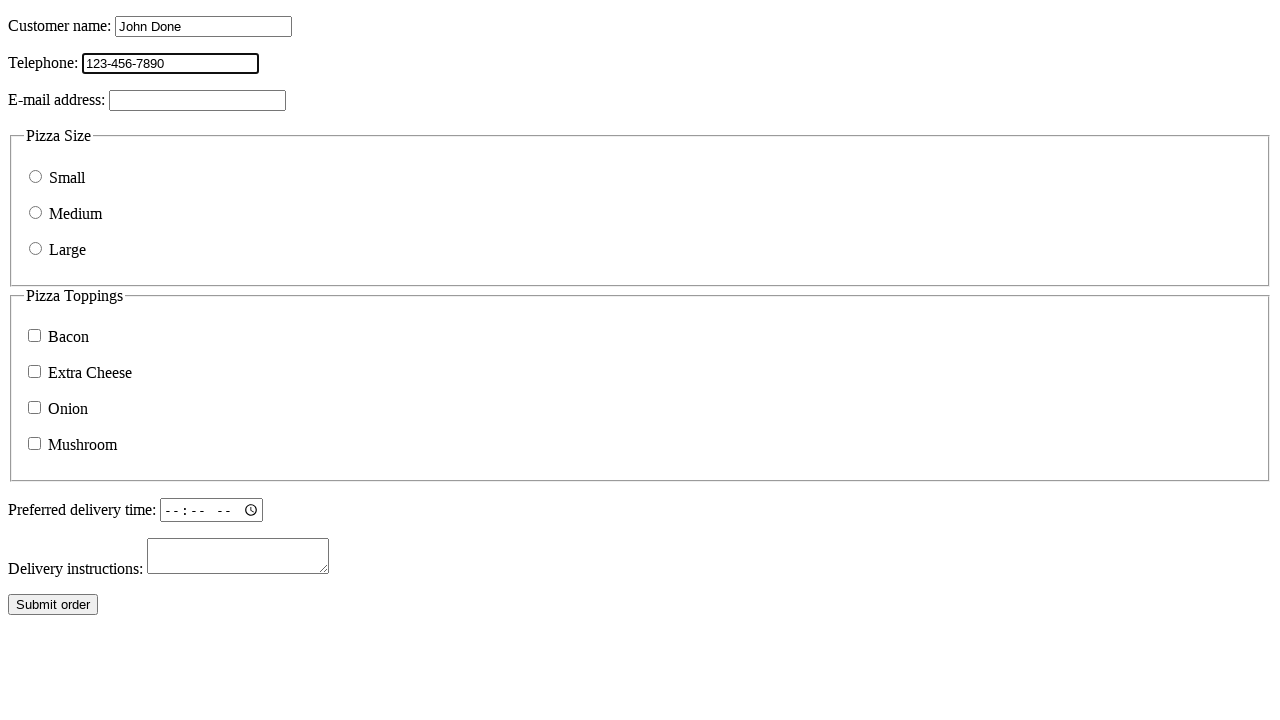

Filled email field with 'test@example.com' on internal:label="E-mail"i
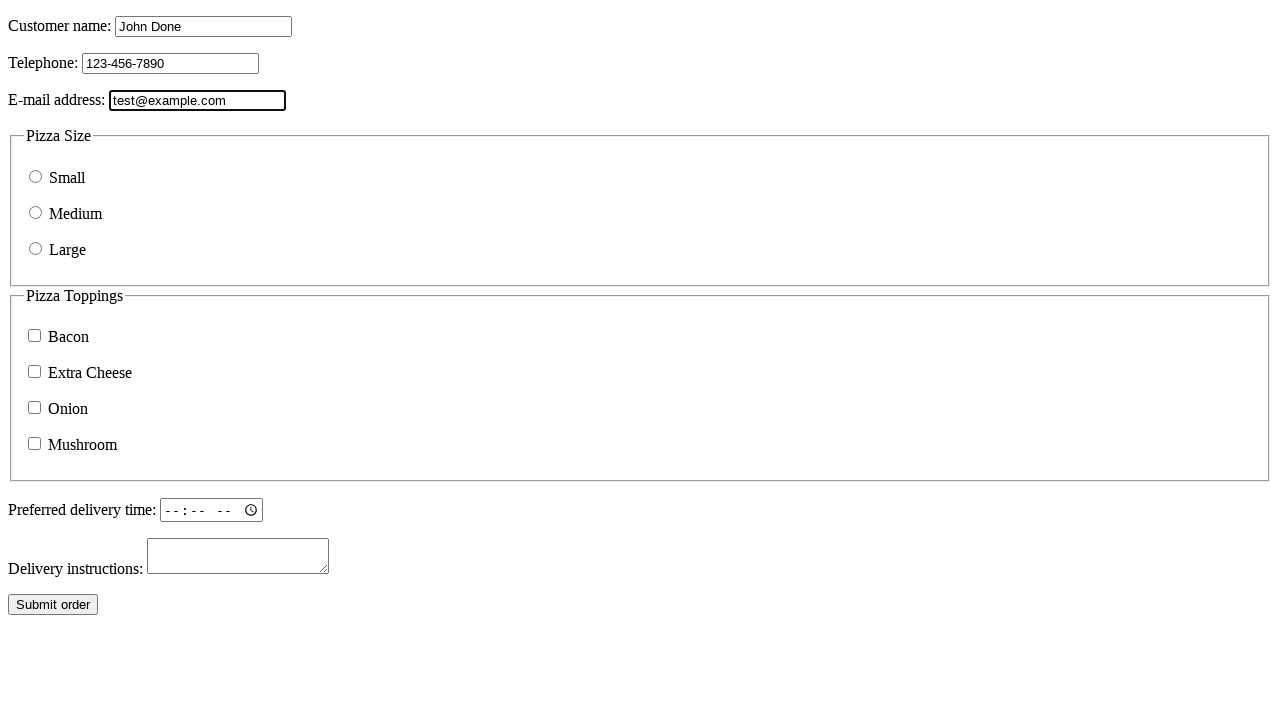

Clicked 'Submit order' button to submit the form at (53, 605) on internal:text="Submit order"i
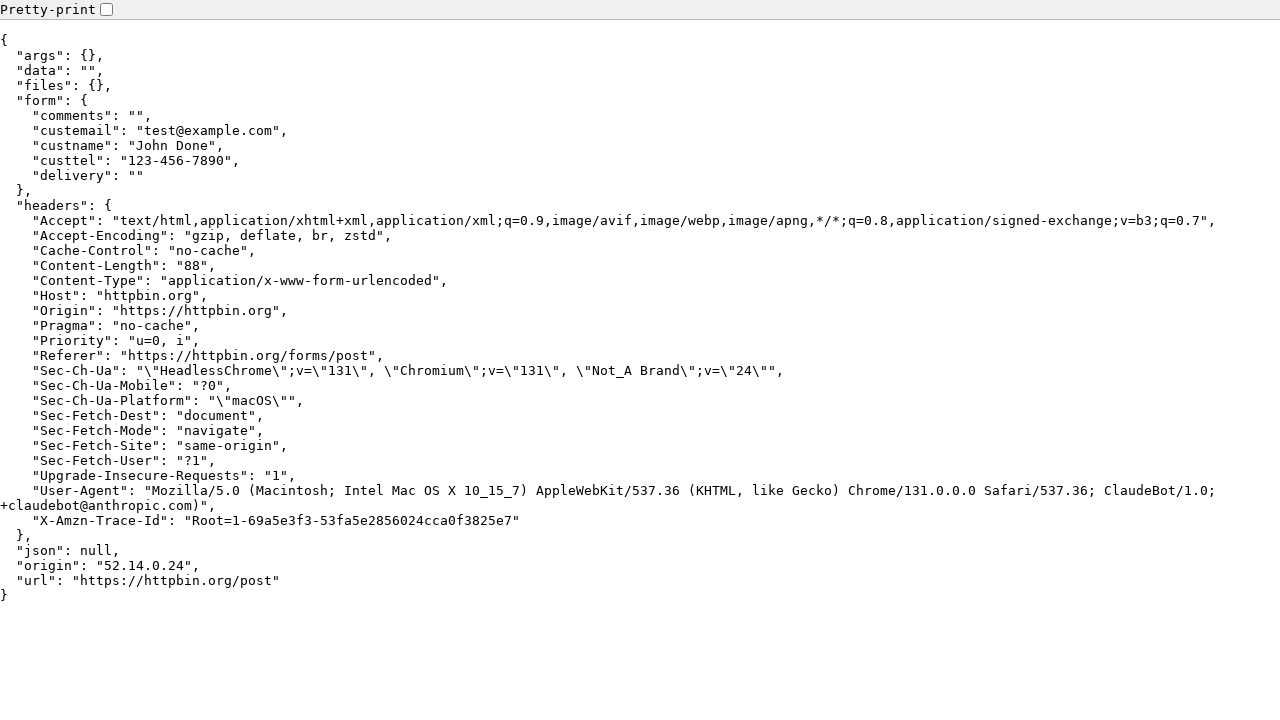

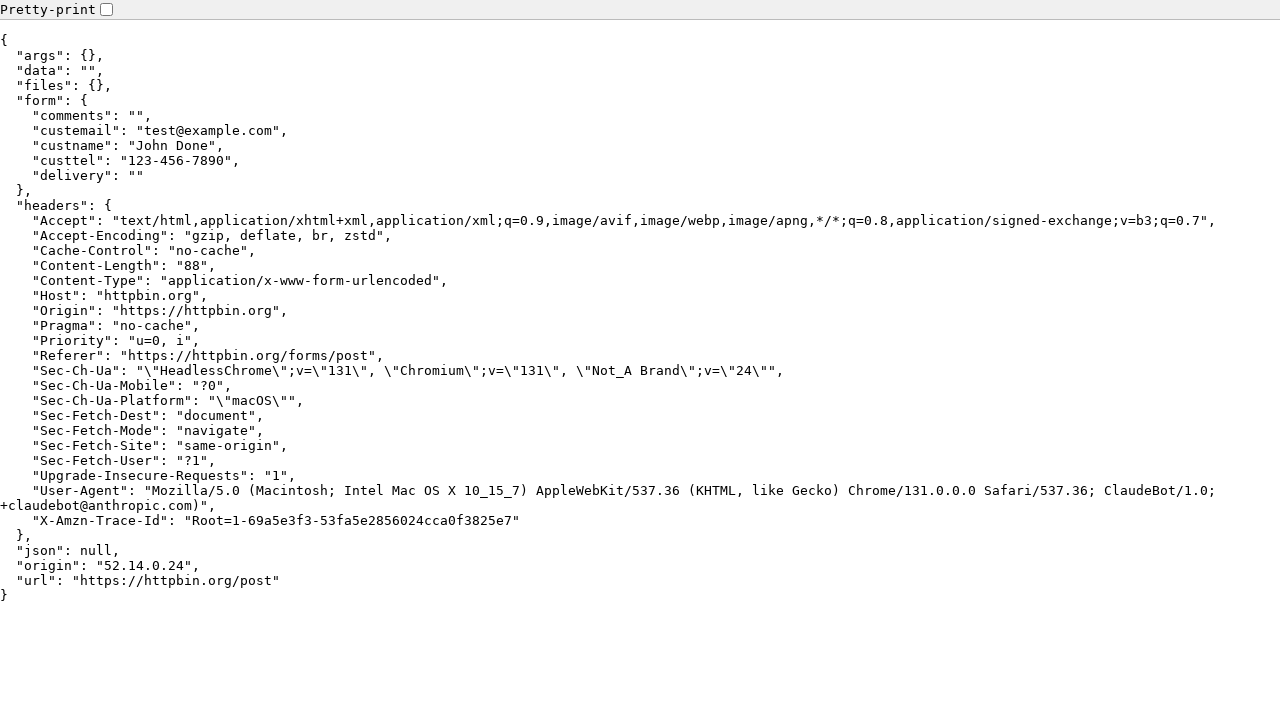